Tests iframe interaction by finding and clicking a link inside an iframe and verifying elements within the iframe content.

Starting URL: https://rahulshettyacademy.com/AutomationPractice/

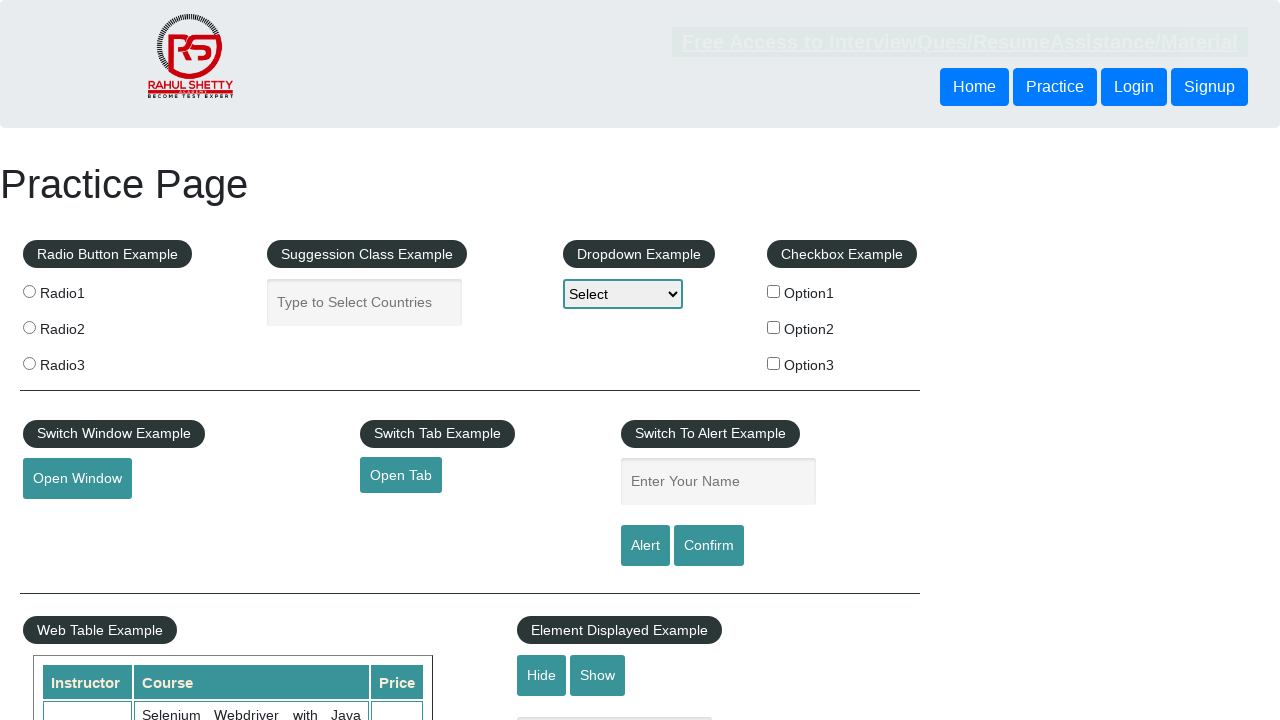

Waited for iframe element to load on the page
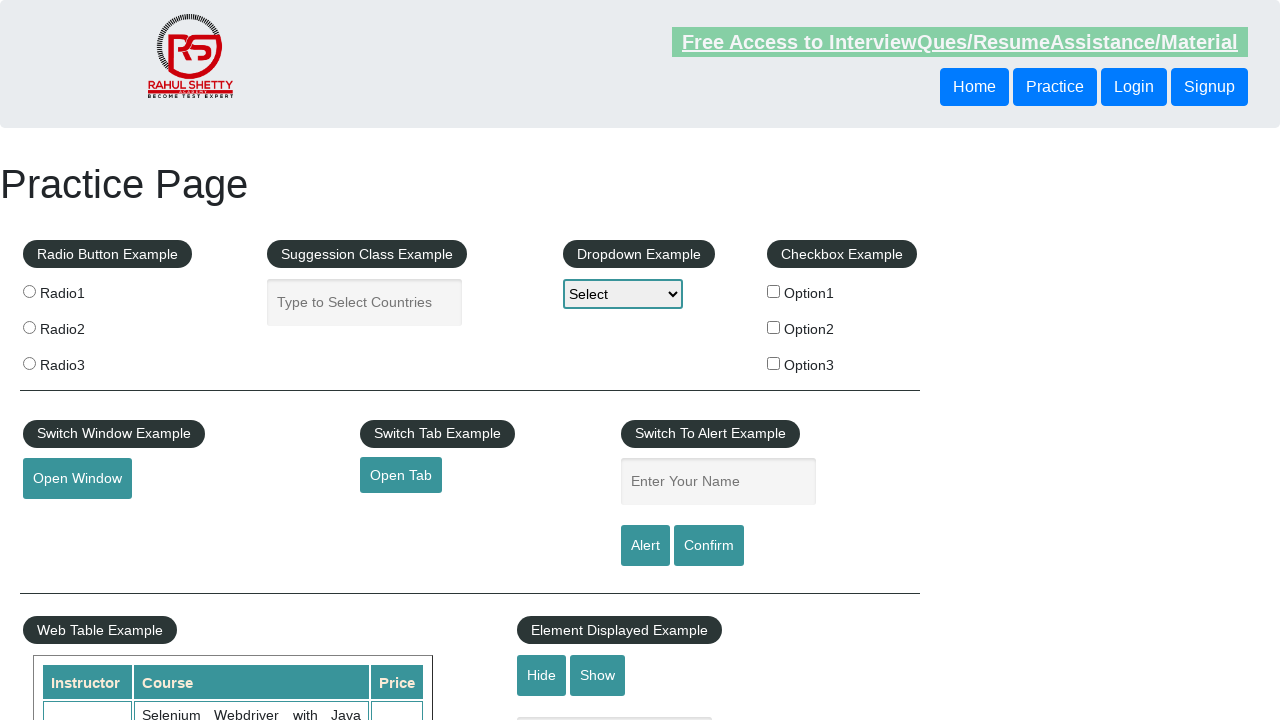

Located the first iframe on the page
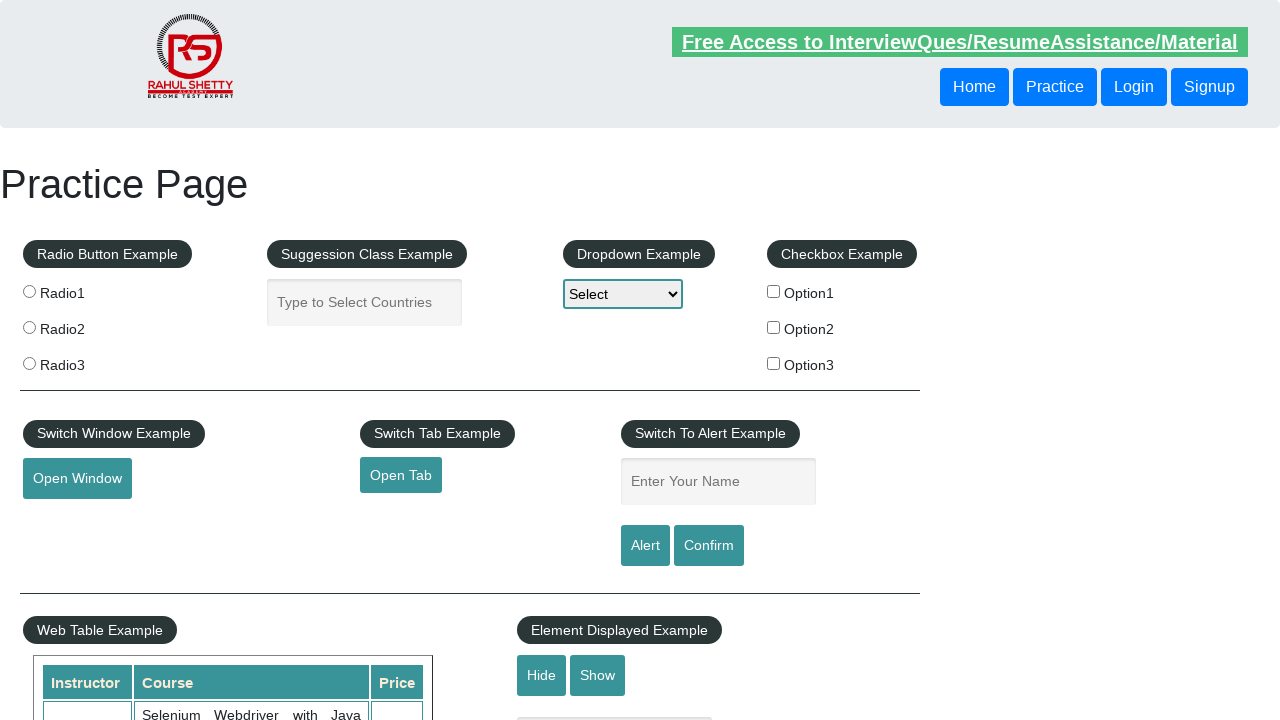

Clicked on mentorship link inside the iframe at (618, 360) on iframe >> nth=0 >> internal:control=enter-frame >> a[href*='mentorship'] >> nth=
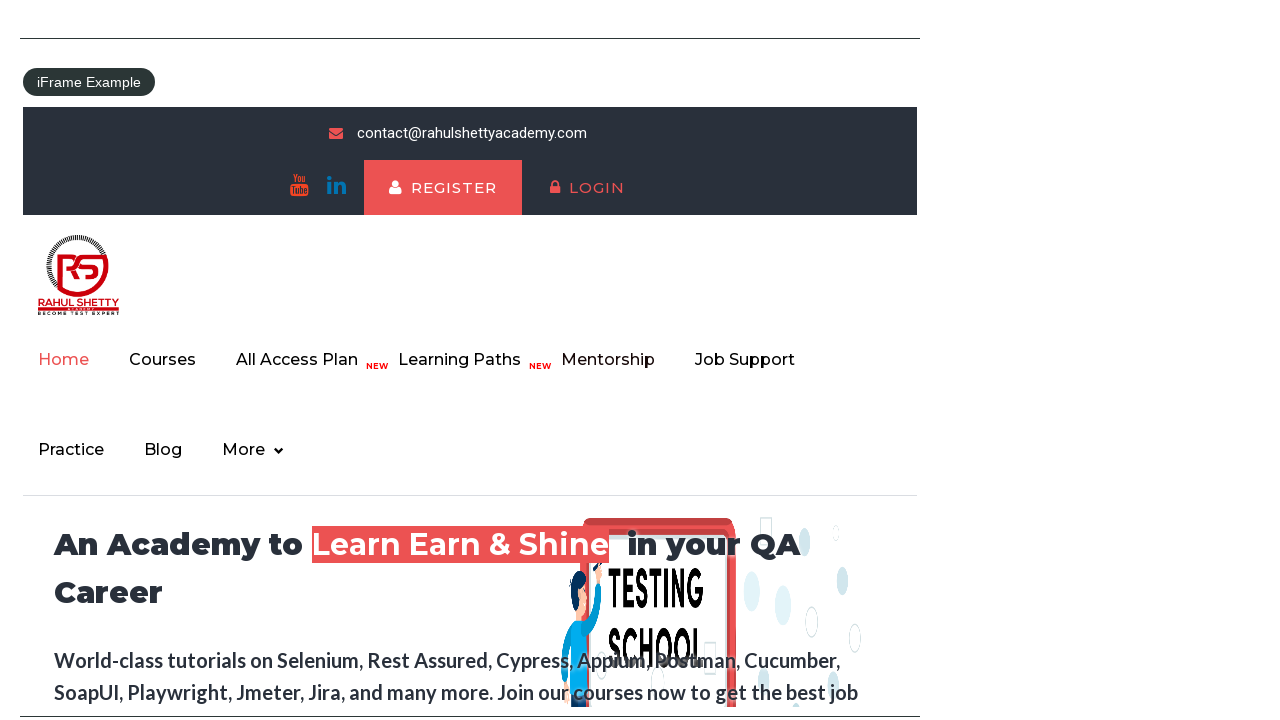

Waited 3 seconds for content to load
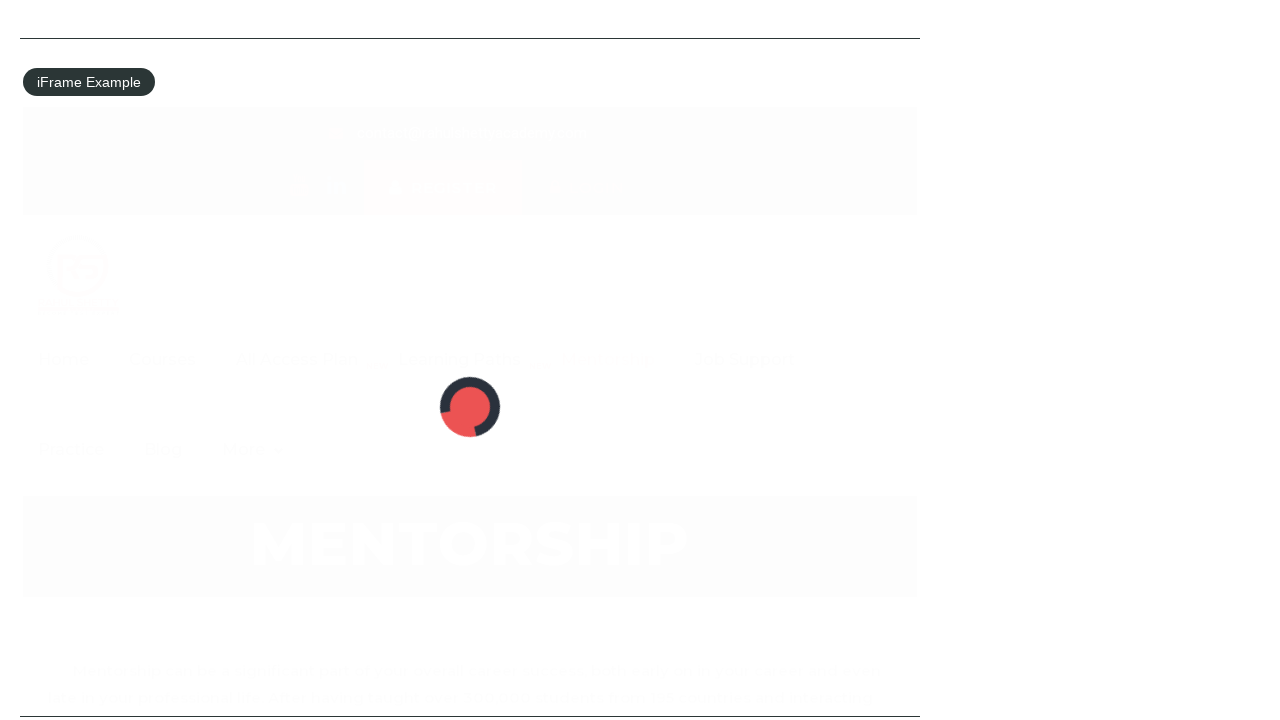

Verified pricing title element is visible within iframe
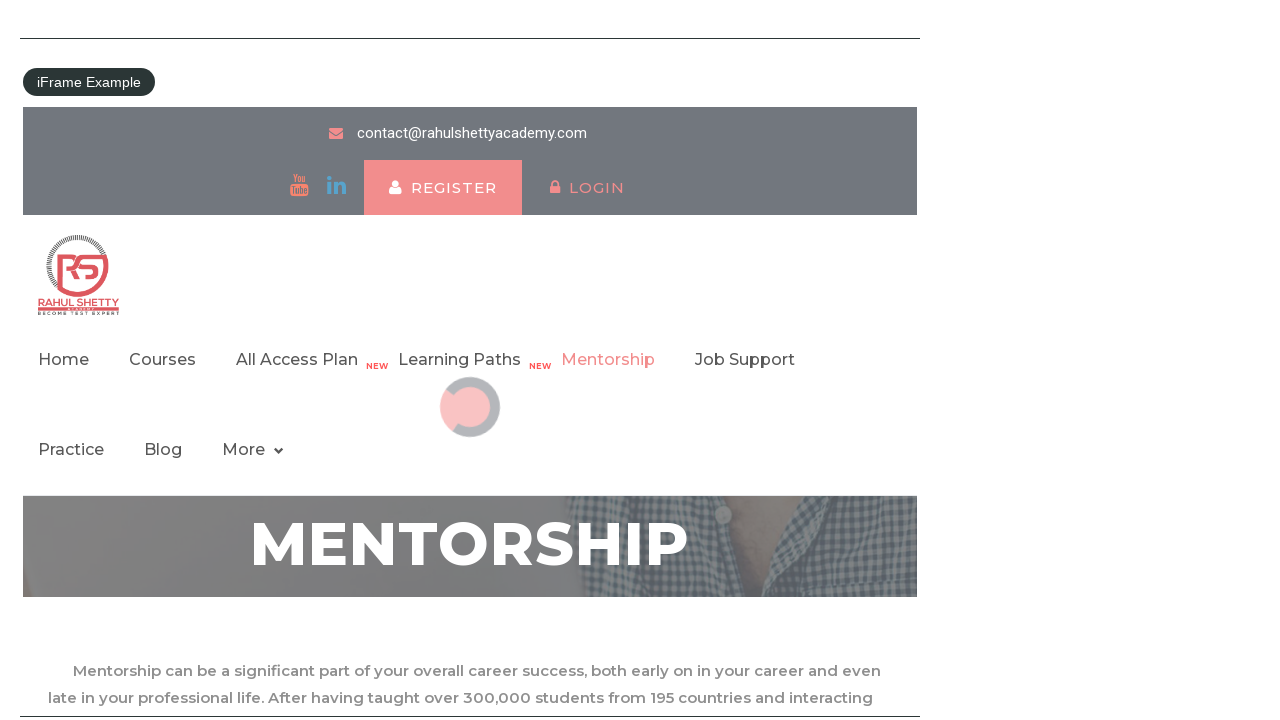

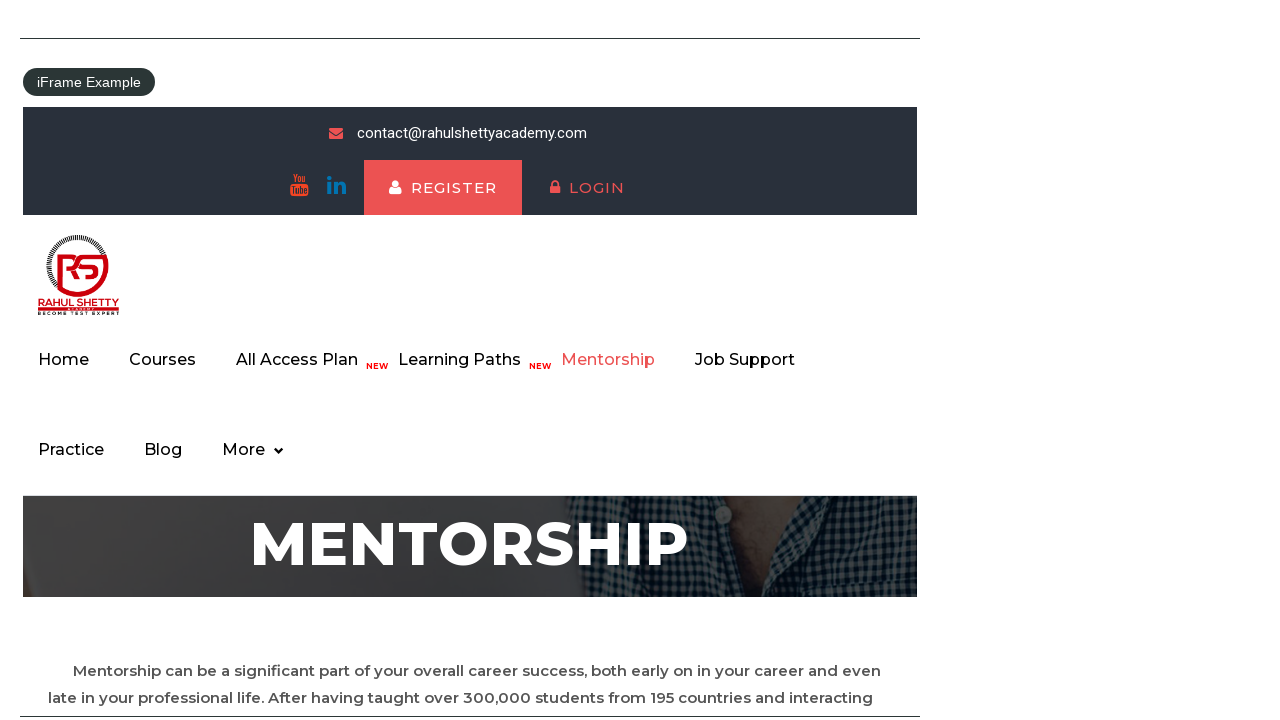